Tests opening a new browser window using Playwright's multi-context capability, navigating to a different page in the new window, and verifying that two windows/contexts exist.

Starting URL: https://the-internet.herokuapp.com

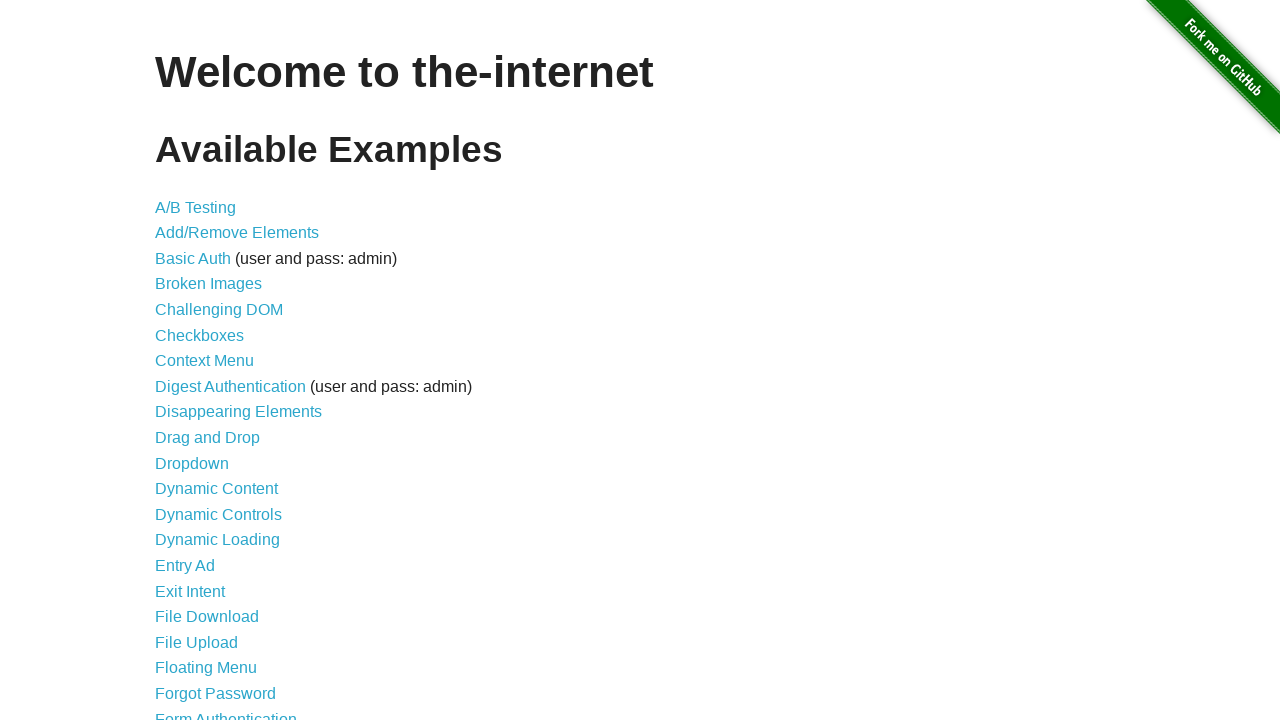

Opened a new browser context/window
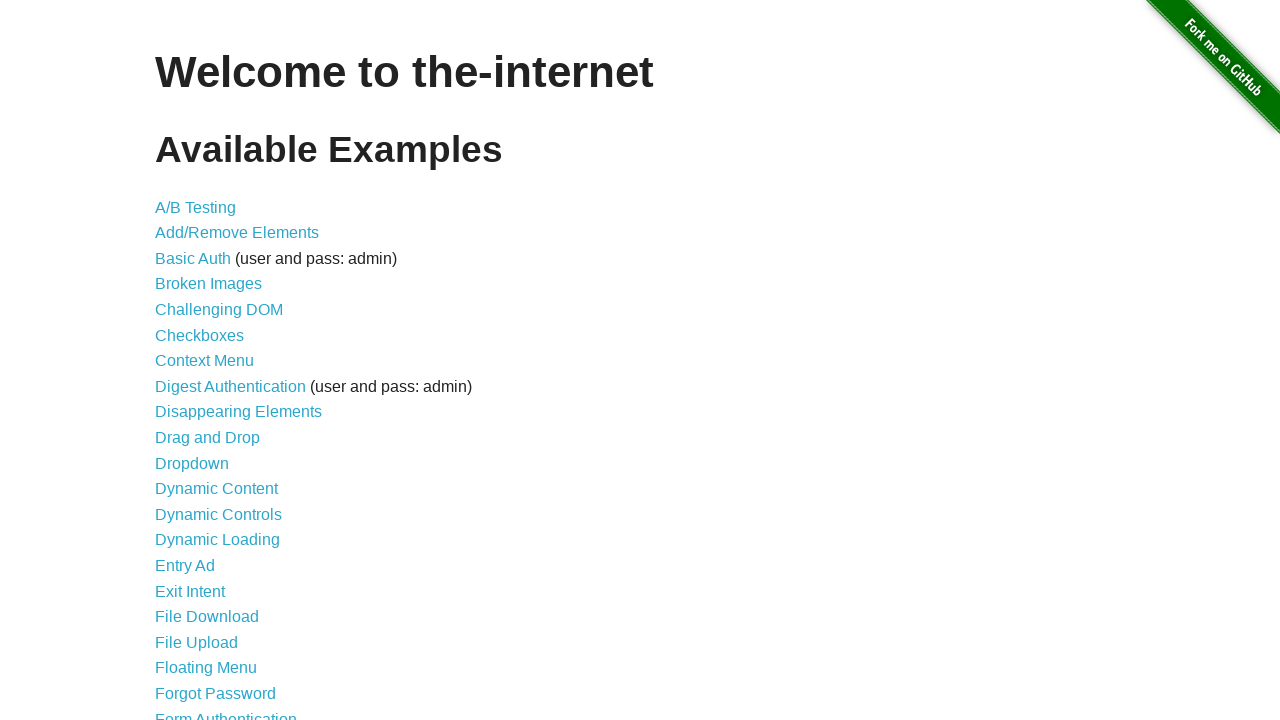

Navigated new window to typos page
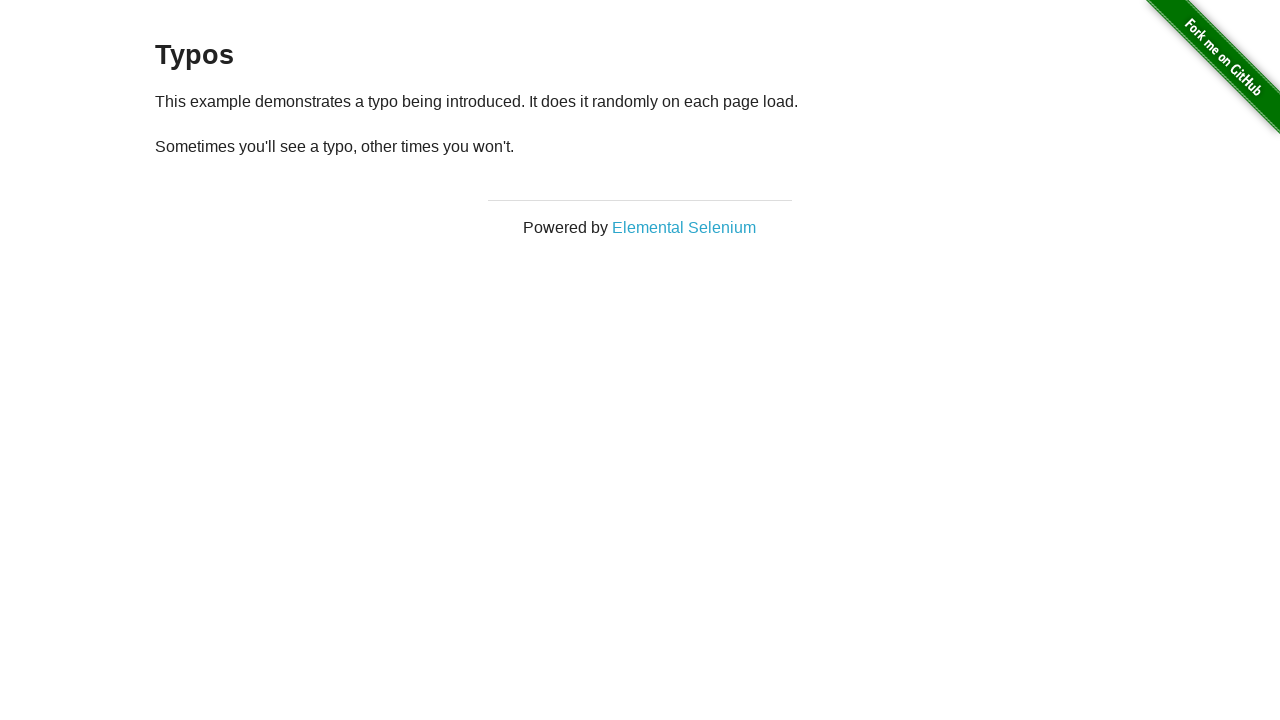

Waited for page to load (h3 selector found)
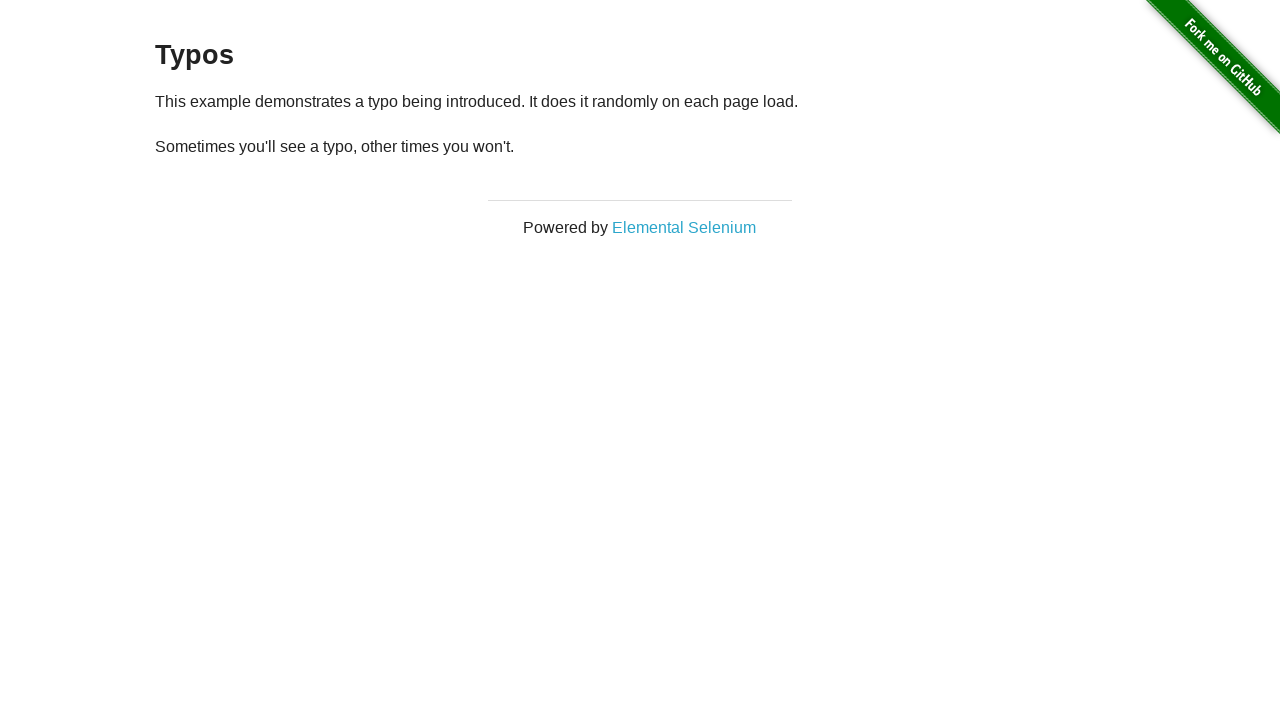

Verified 2 browser windows/contexts are open
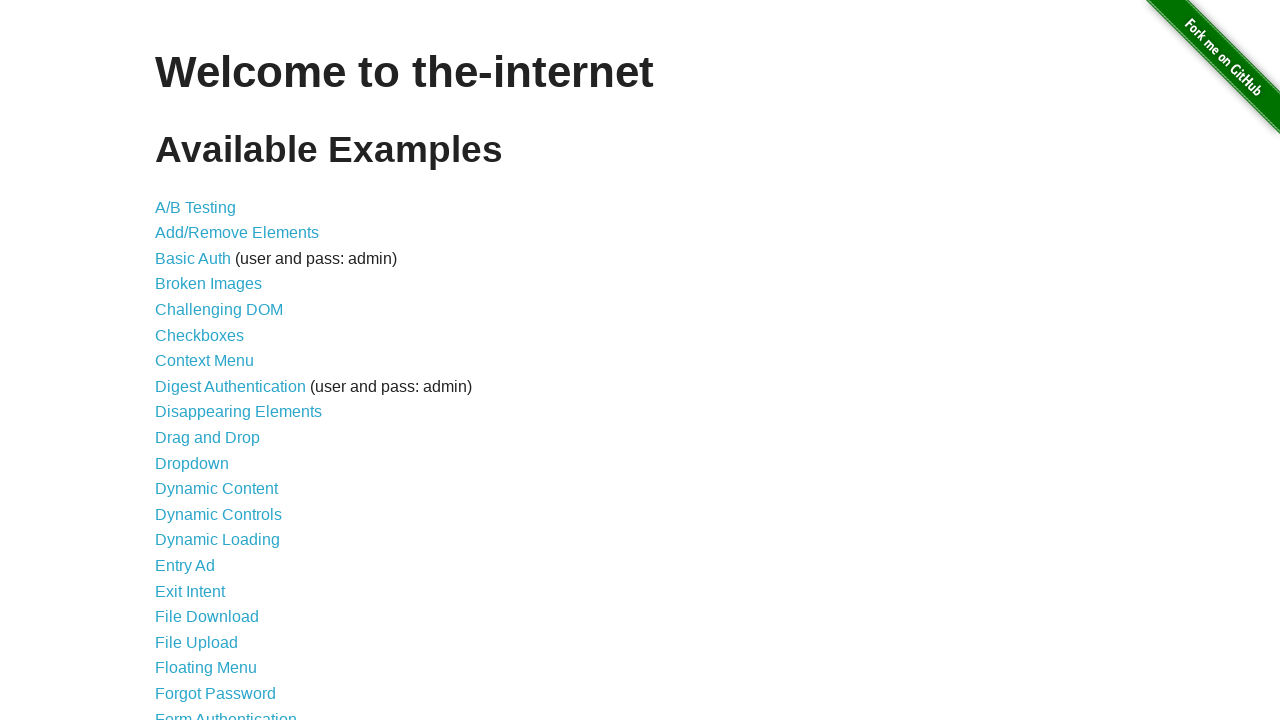

Assertion passed: exactly 2 pages exist in context
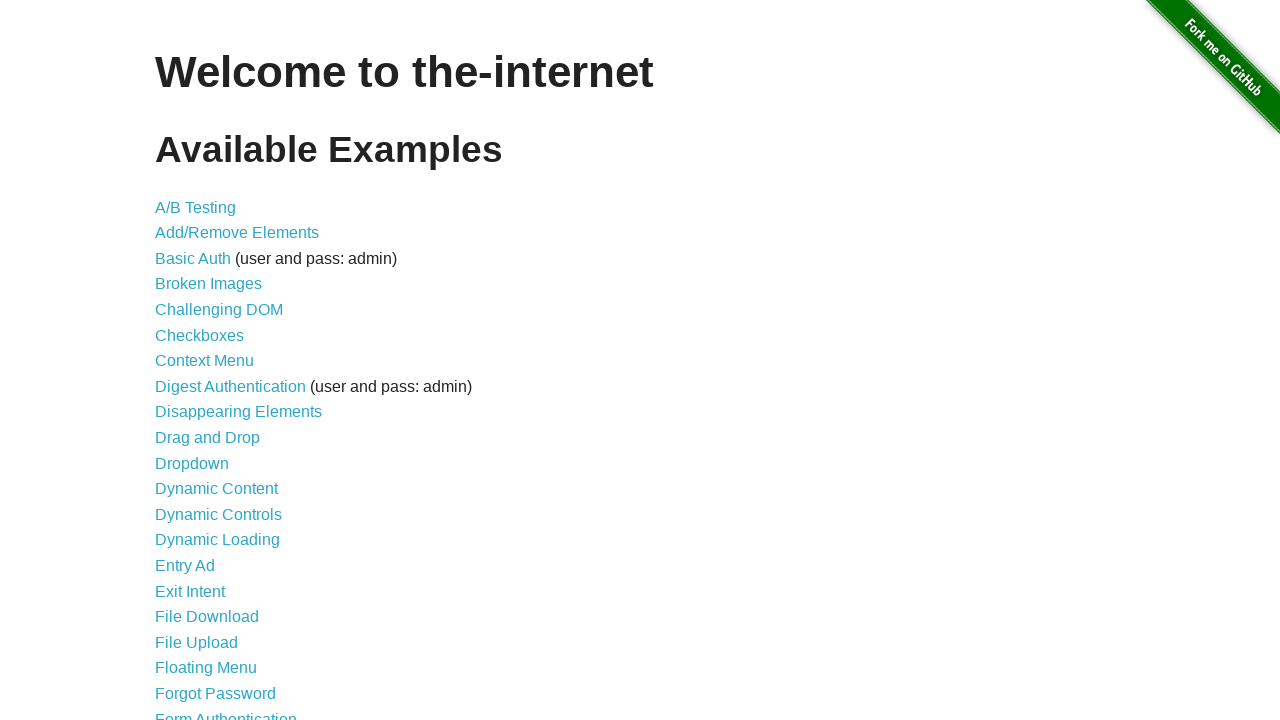

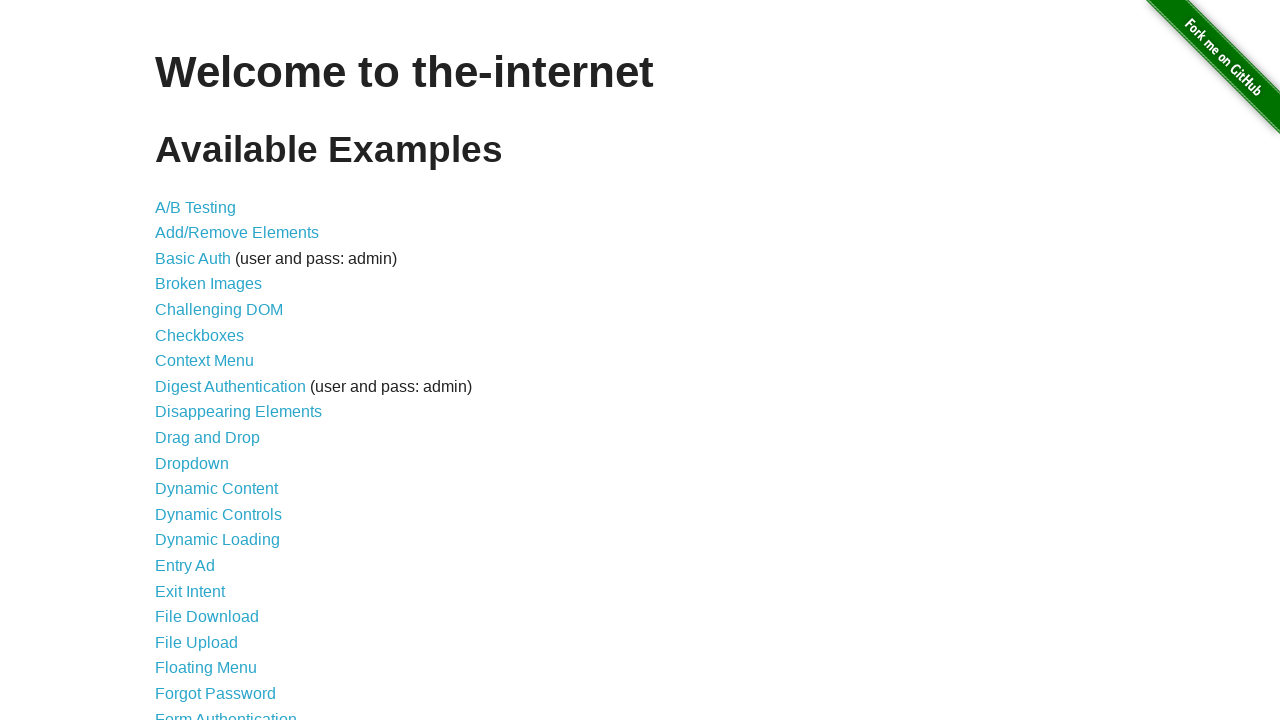